Tests checkbox selection for senior citizen discount and passenger count dropdown by clicking to increment adult passengers to 5

Starting URL: https://rahulshettyacademy.com/dropdownsPractise/

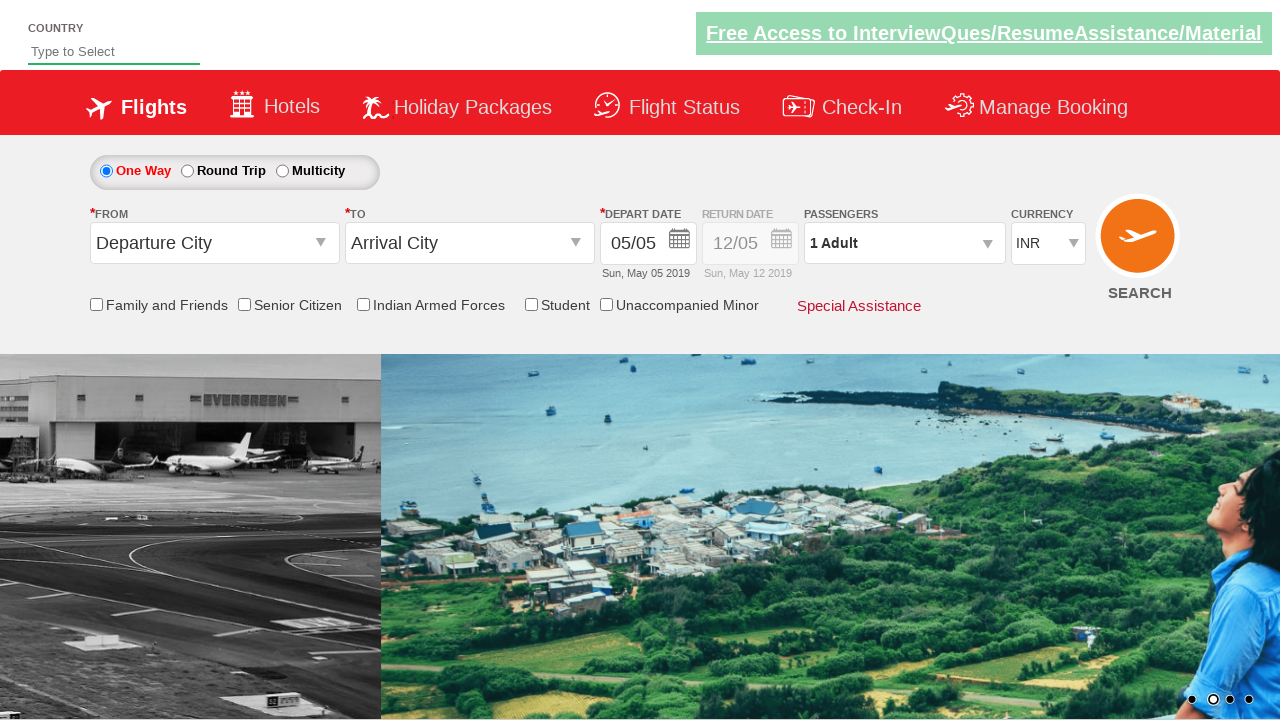

Verified senior citizen discount checkbox is not selected initially
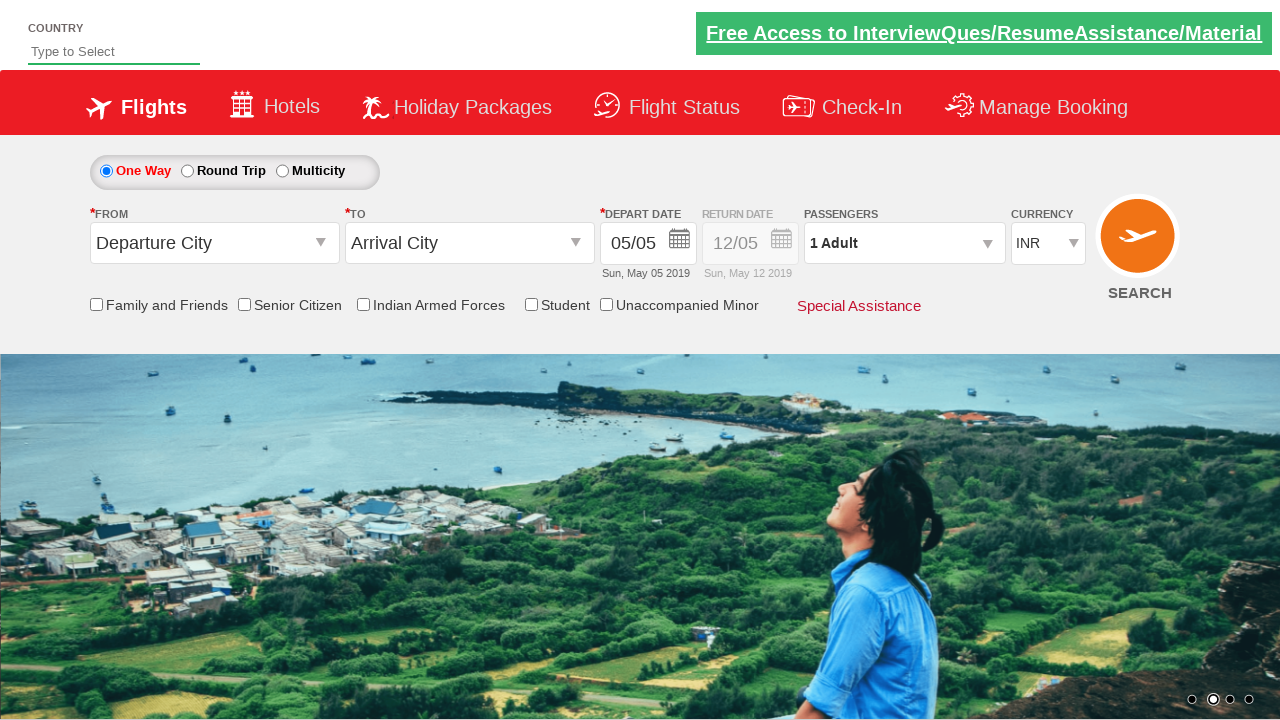

Clicked senior citizen discount checkbox at (244, 304) on input[id*='SeniorCitizenDiscount']
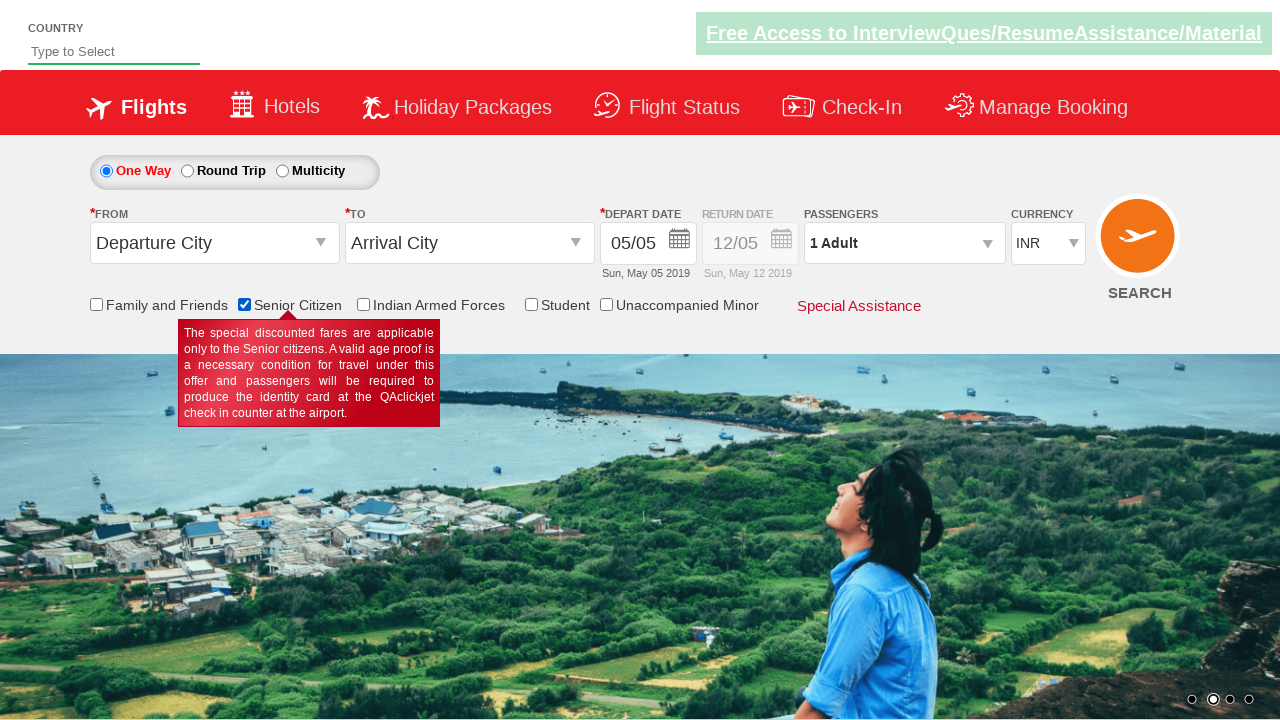

Verified senior citizen discount checkbox is now selected
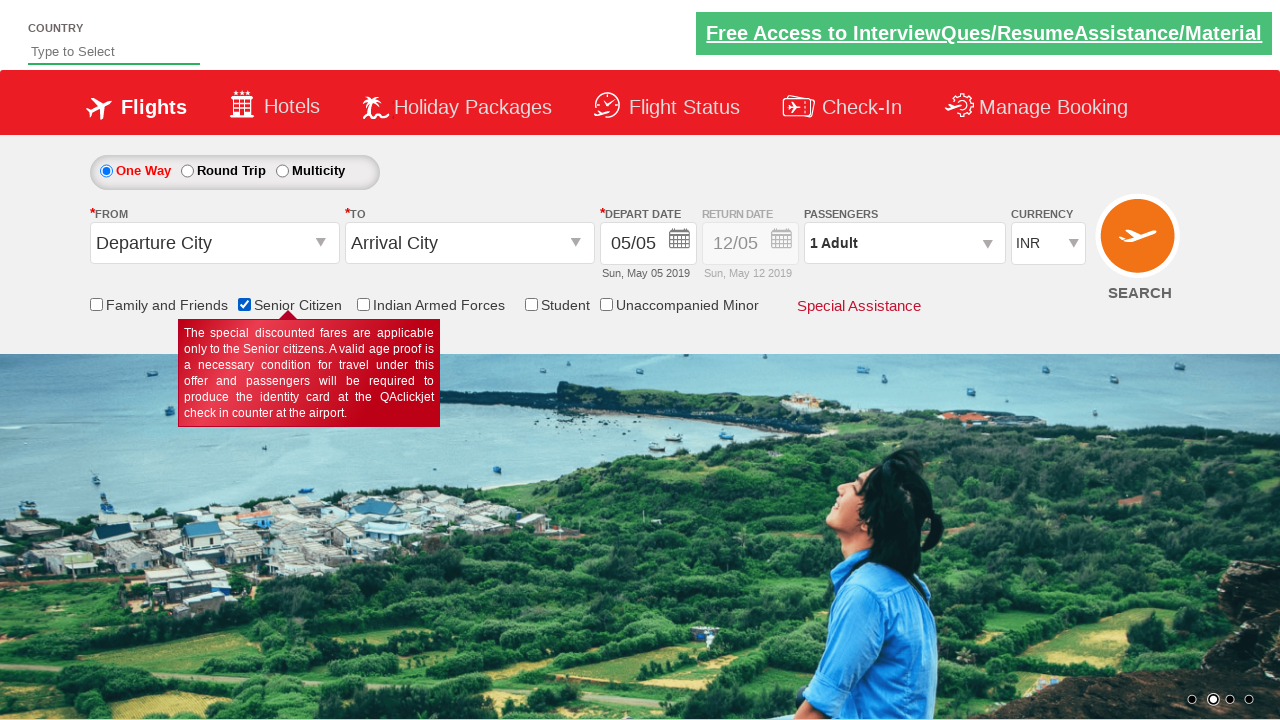

Clicked passenger info dropdown to open it at (904, 243) on #divpaxinfo
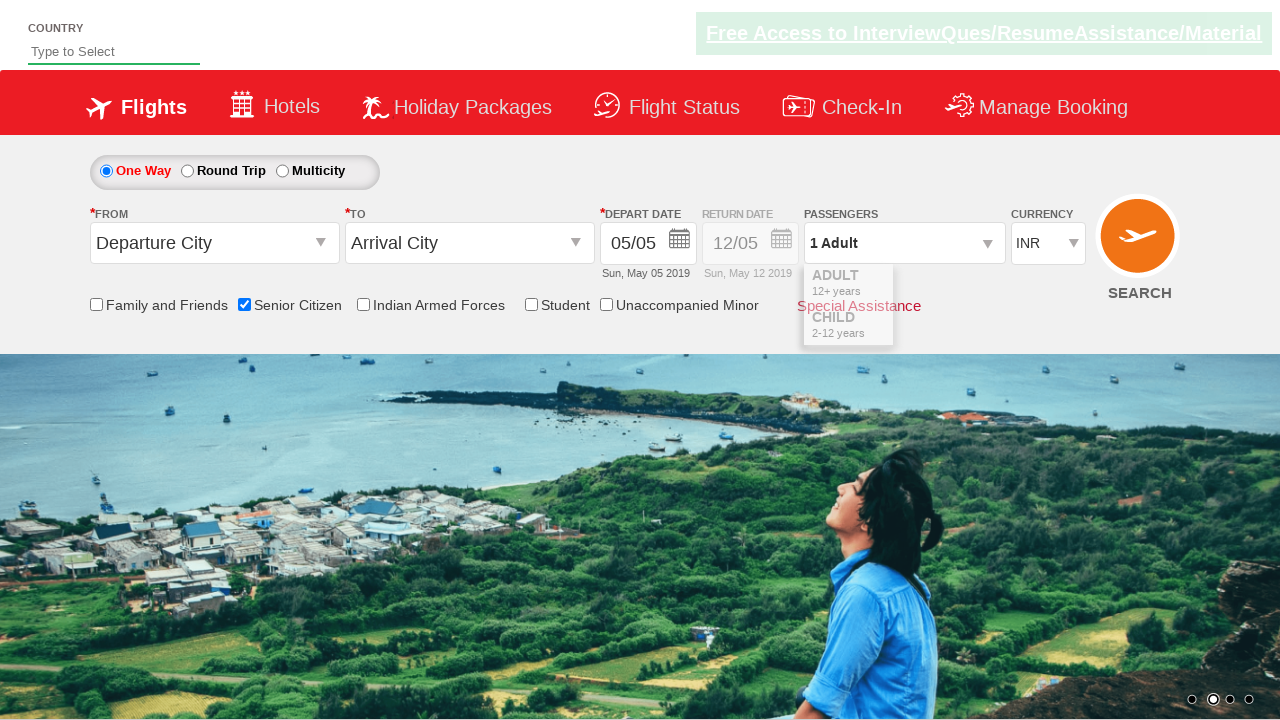

Waited for dropdown to be visible
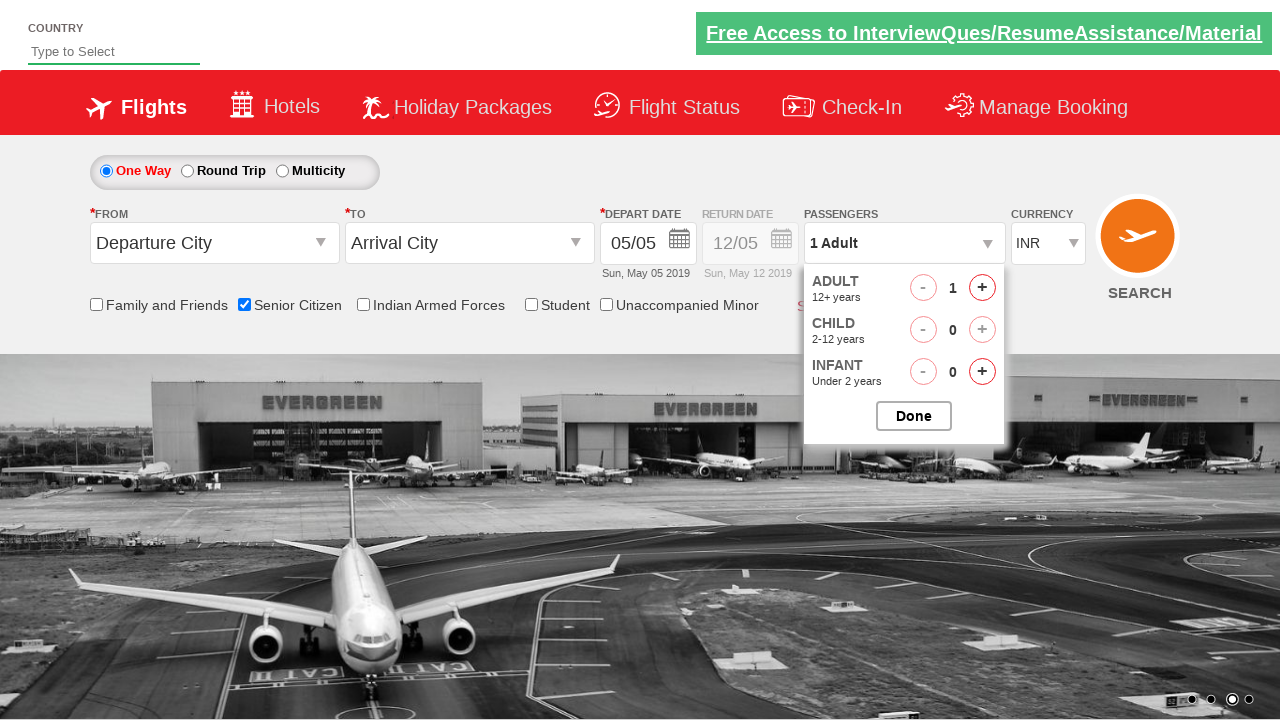

Clicked increment adult button (iteration 1 of 4) at (982, 288) on #hrefIncAdt
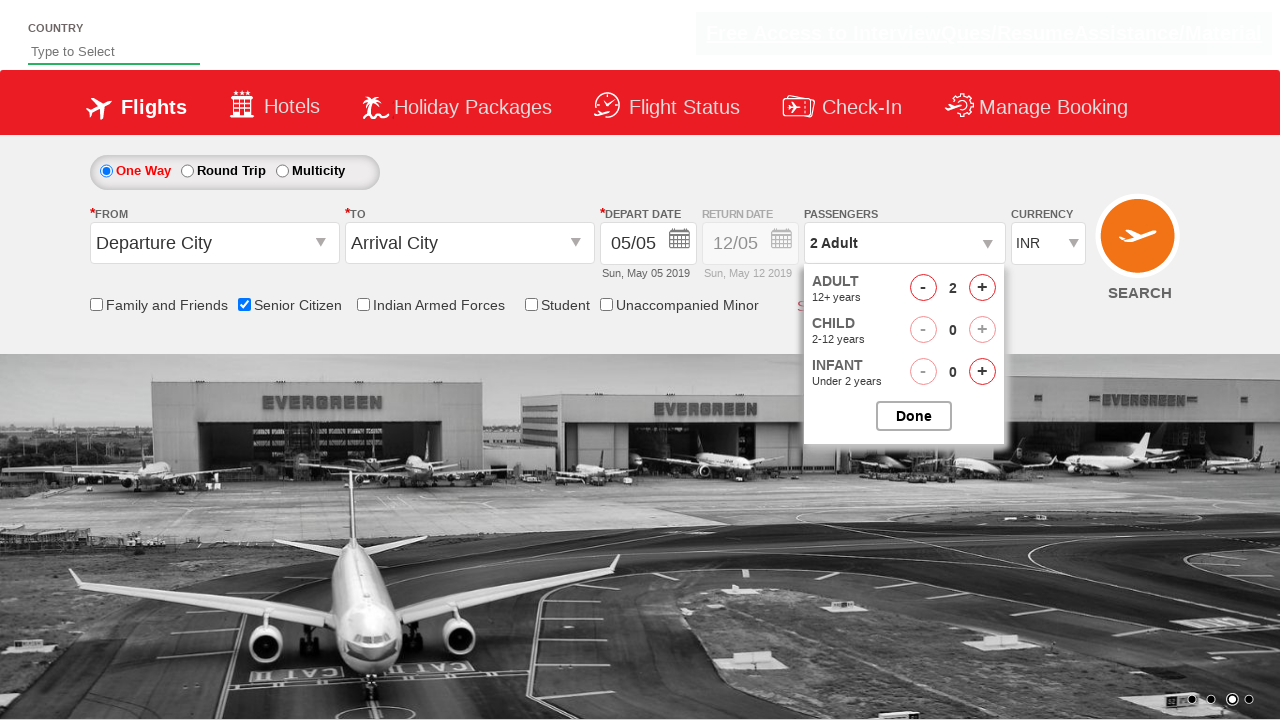

Clicked increment adult button (iteration 2 of 4) at (982, 288) on #hrefIncAdt
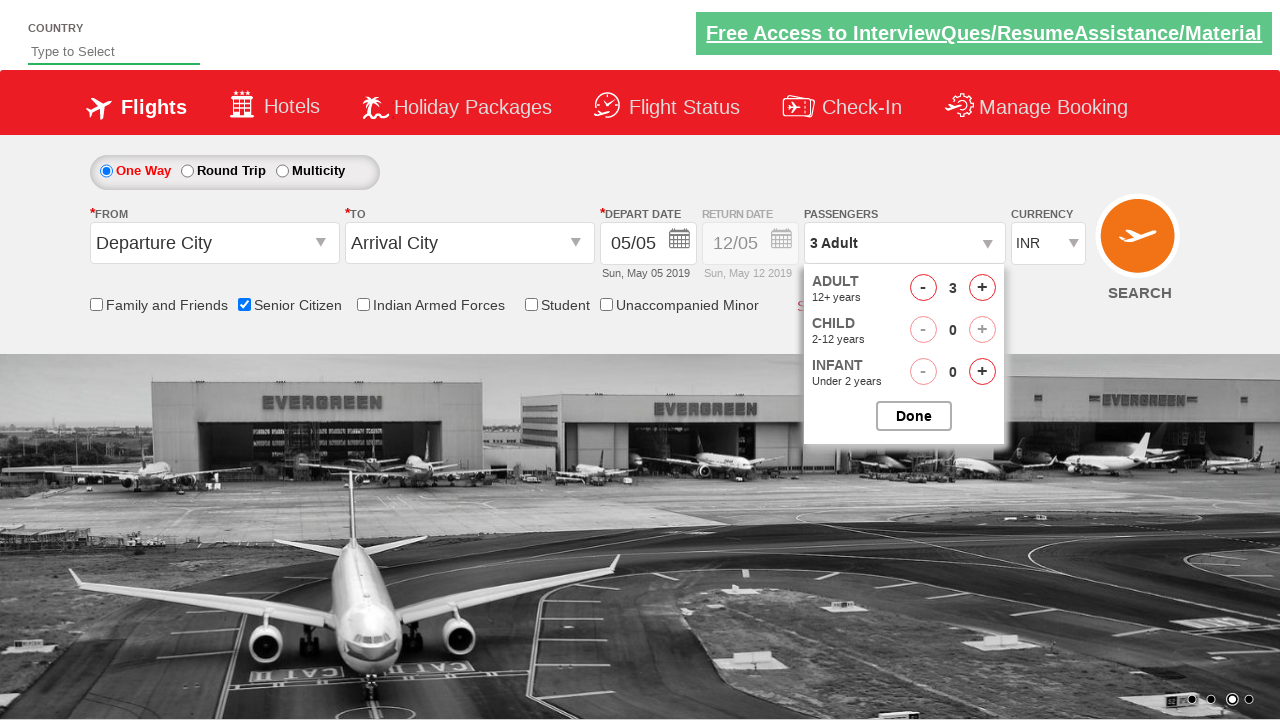

Clicked increment adult button (iteration 3 of 4) at (982, 288) on #hrefIncAdt
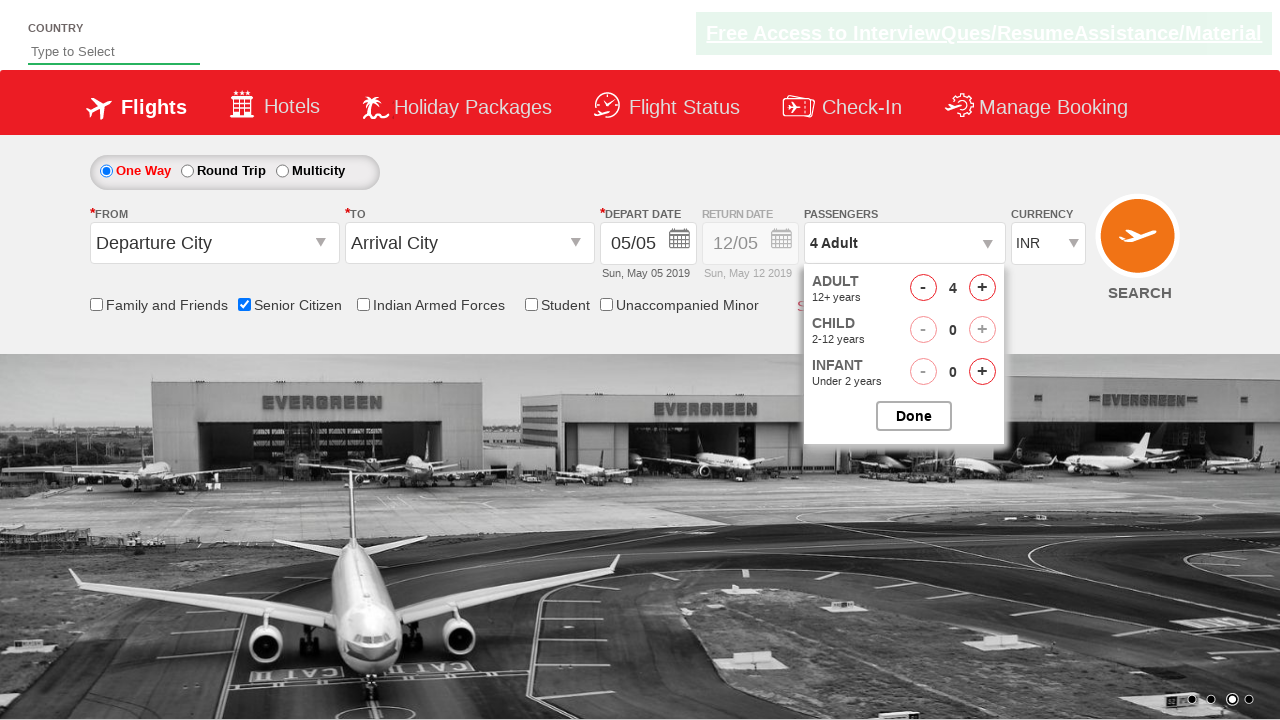

Clicked increment adult button (iteration 4 of 4) at (982, 288) on #hrefIncAdt
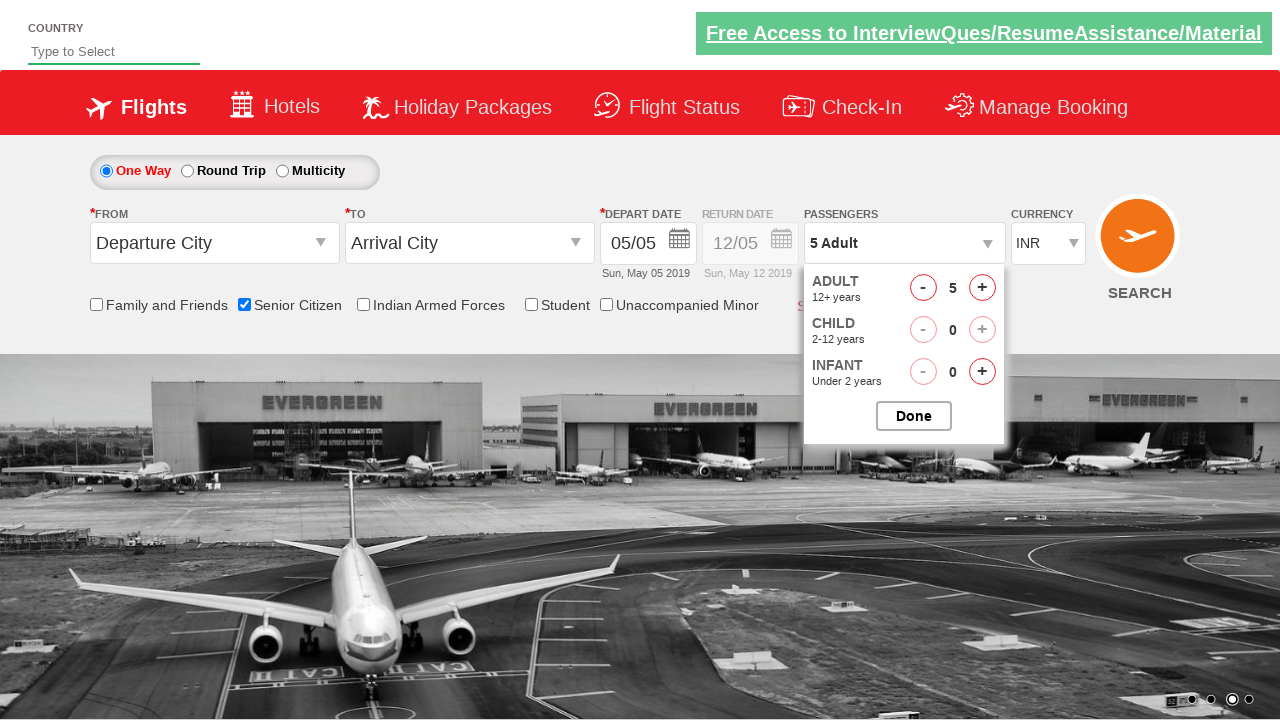

Closed passenger options dropdown at (914, 416) on #btnclosepaxoption
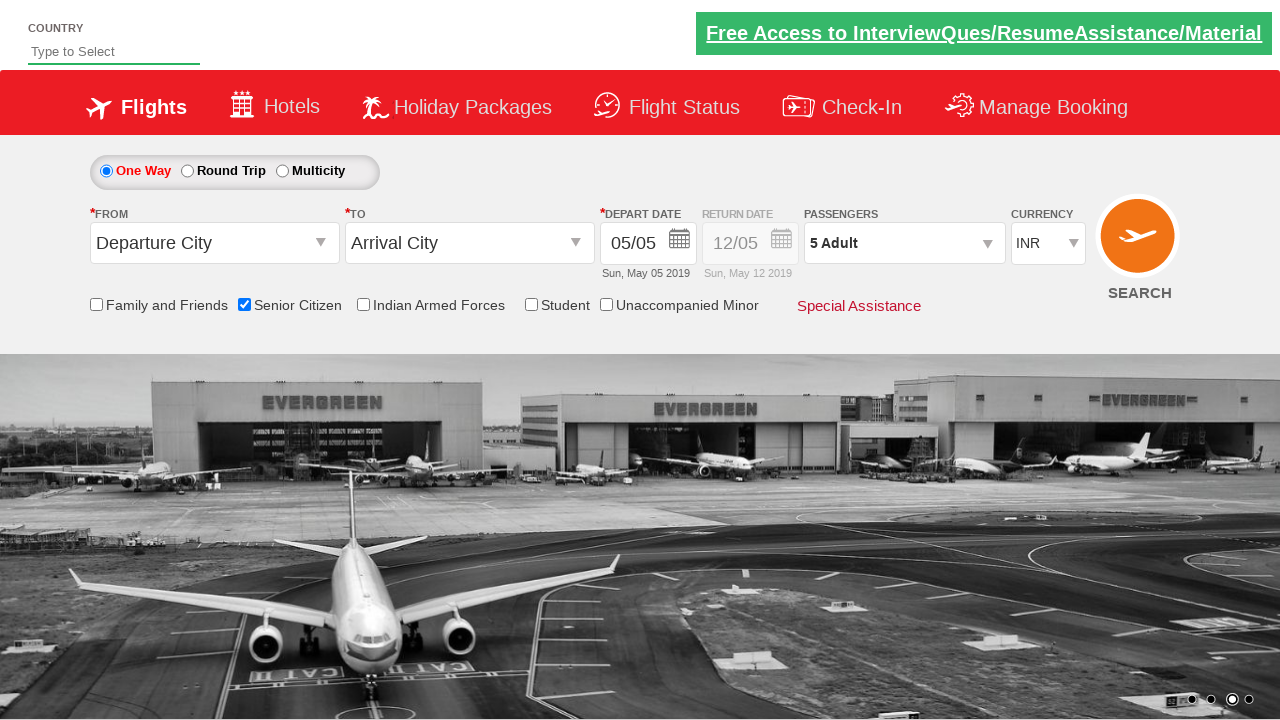

Verified passenger info shows '5 Adult'
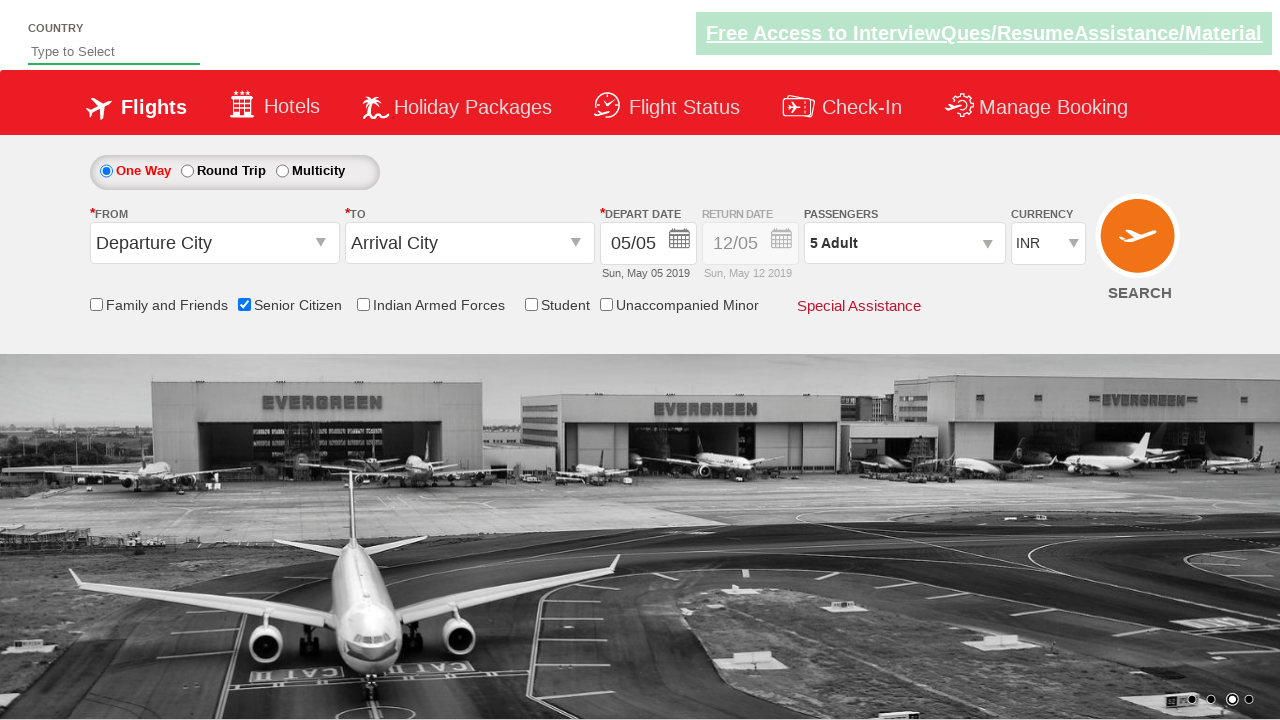

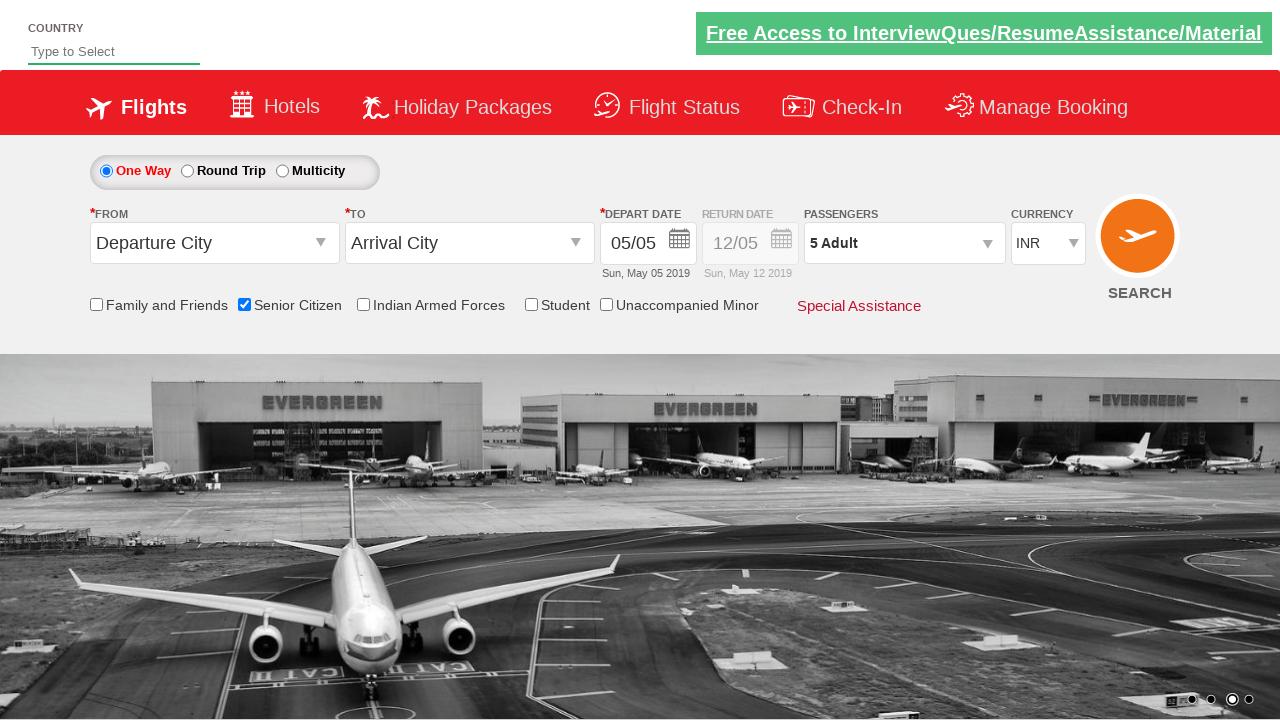